Tests SVG map interaction by navigating to an India map, finding all state elements, and clicking on the Tripura state.

Starting URL: https://www.amcharts.com/svg-maps/?map=india

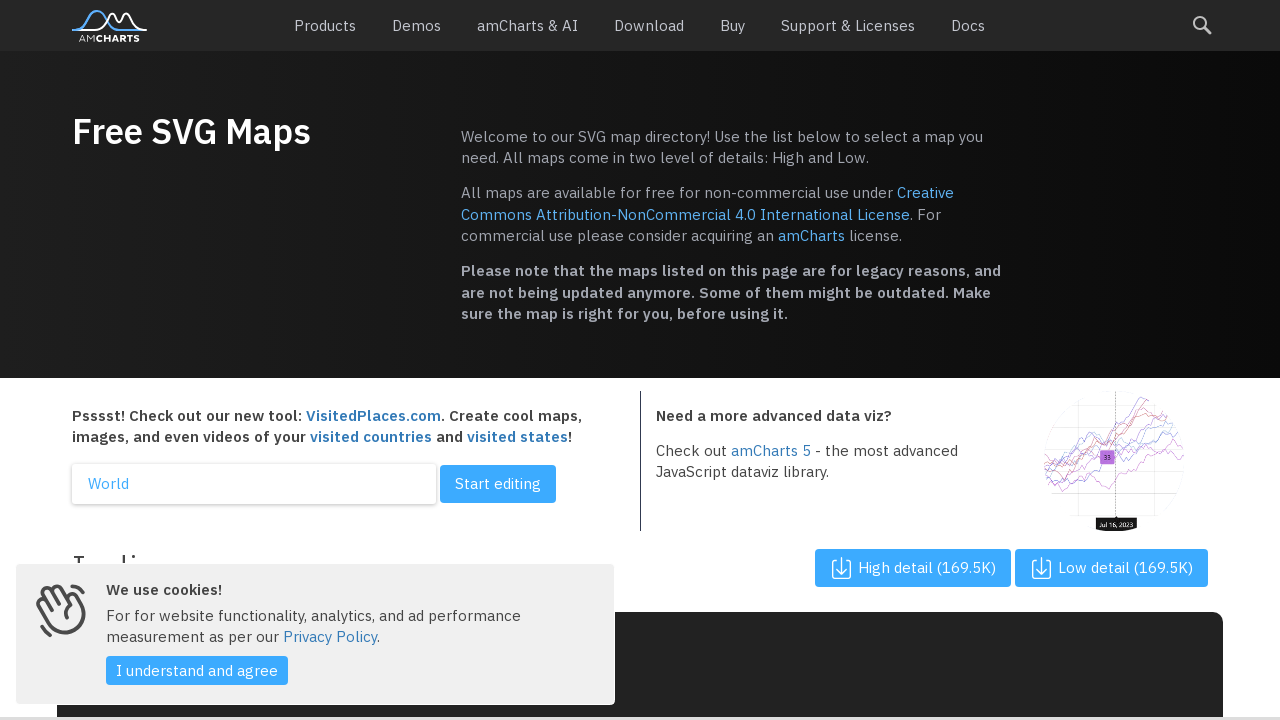

Waited for SVG map to load
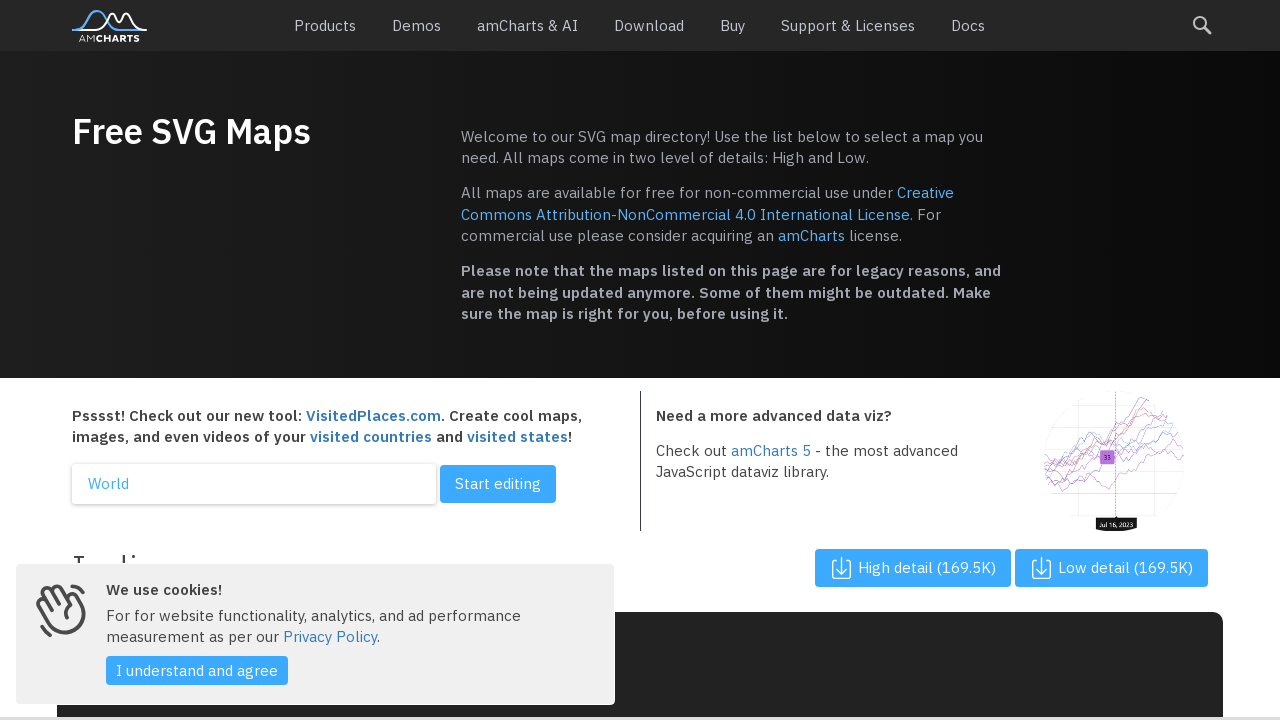

Located all state path elements in SVG map
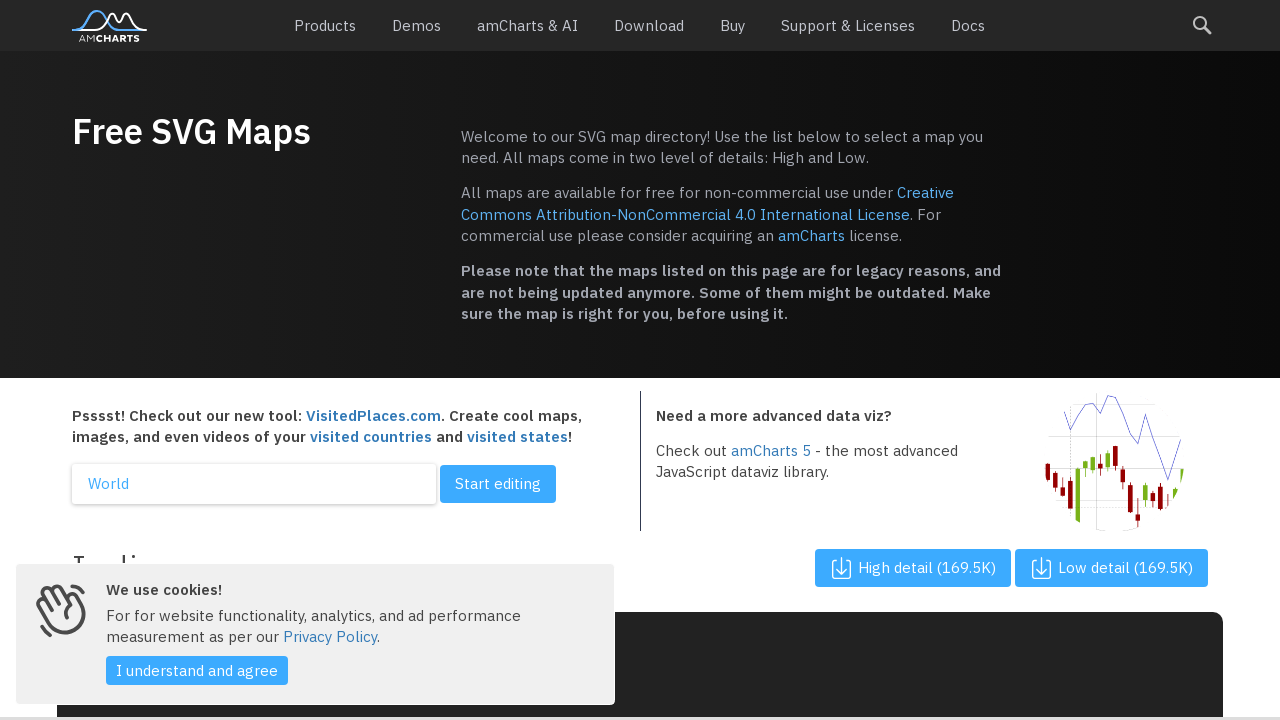

Found 0 state elements in the map
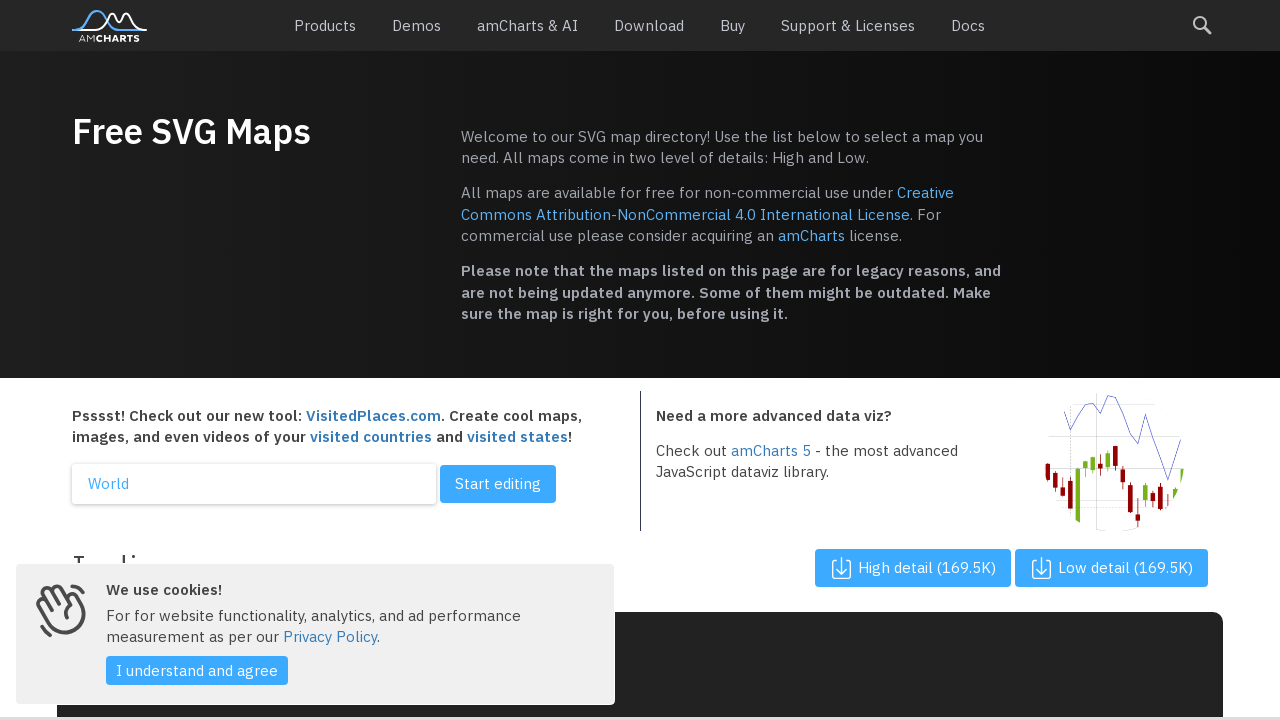

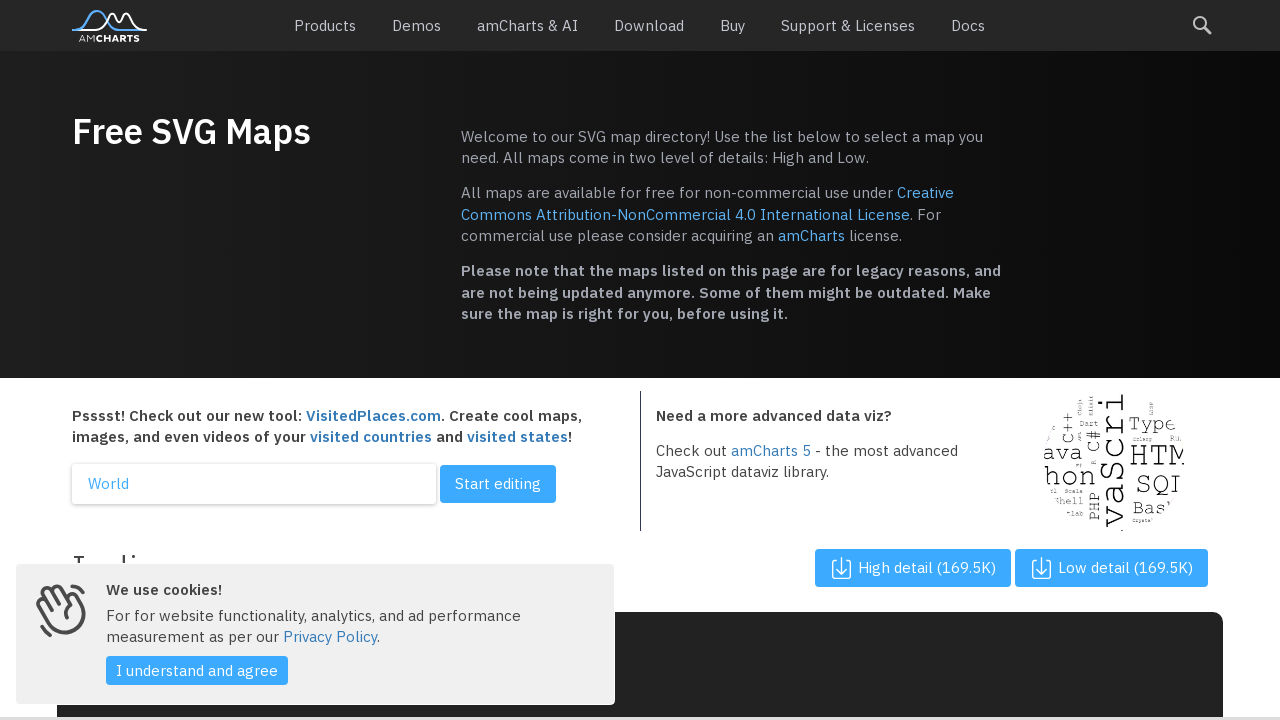